Navigates to Allure Report website and clicks on the search icon

Starting URL: https://allurereport.org/

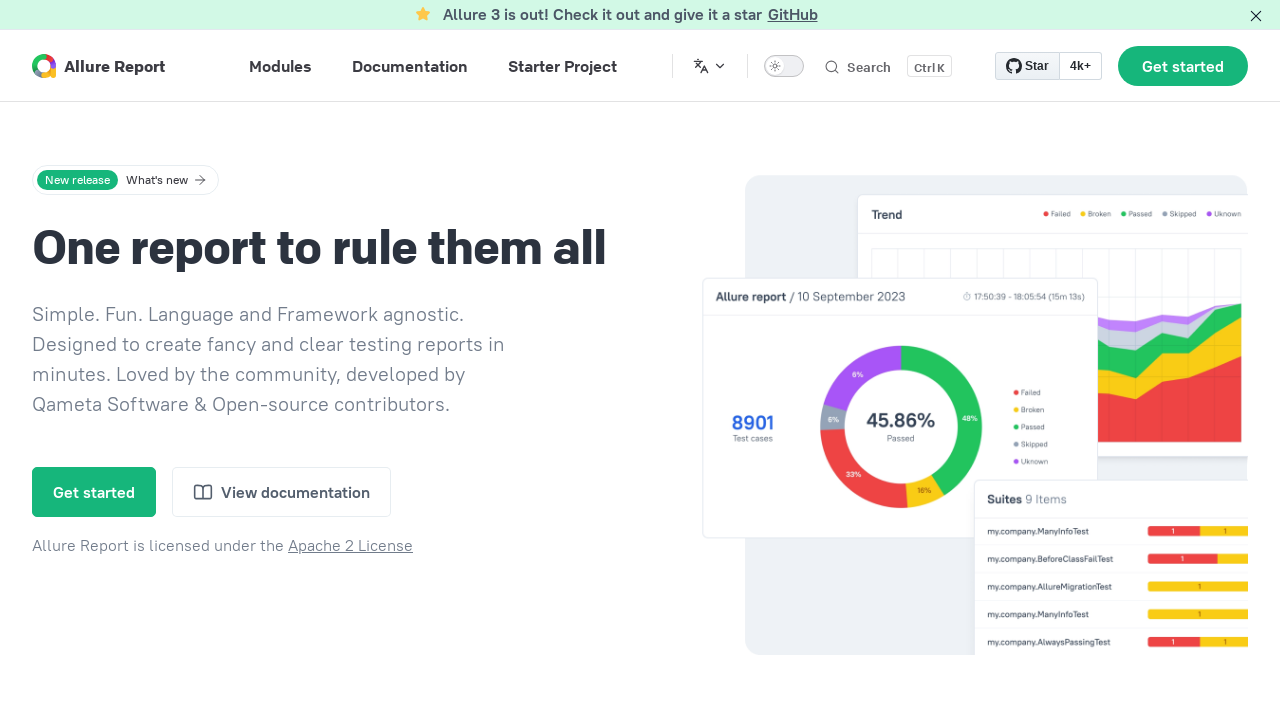

Navigated to Allure Report website
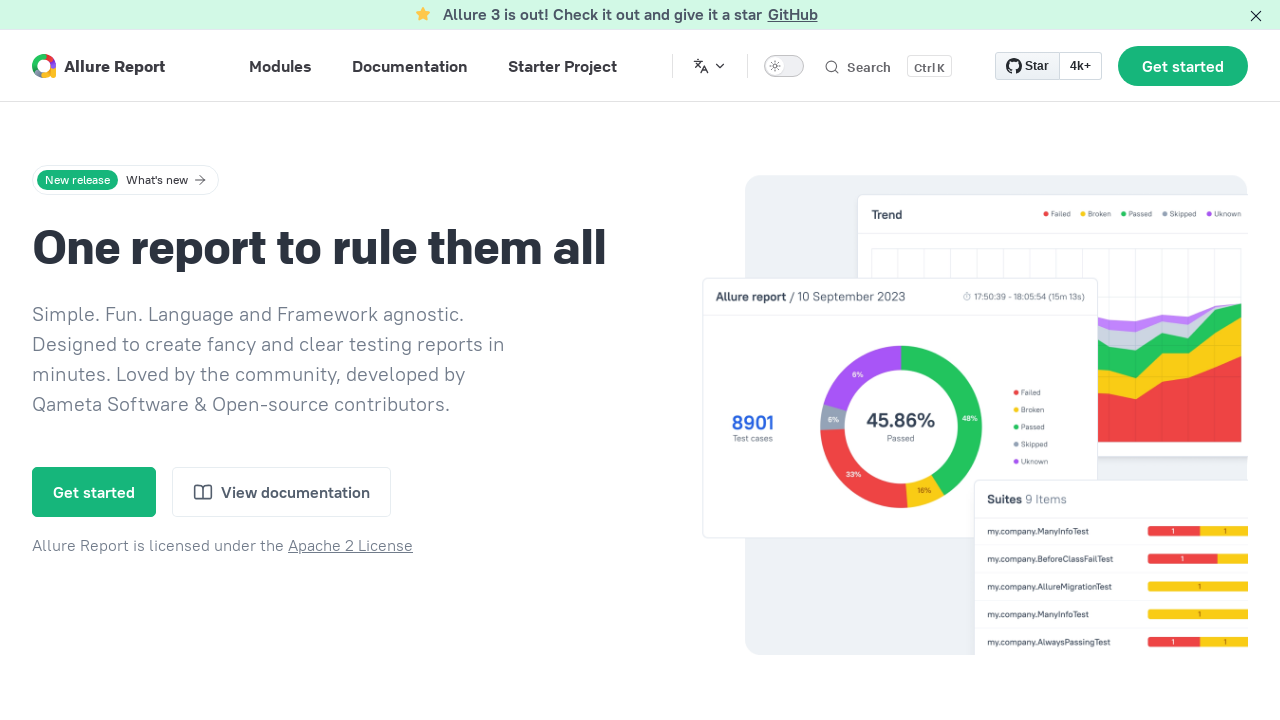

Clicked on the search icon at (832, 67) on xpath=//span[@class='vp-icon DocSearch-Search-Icon']
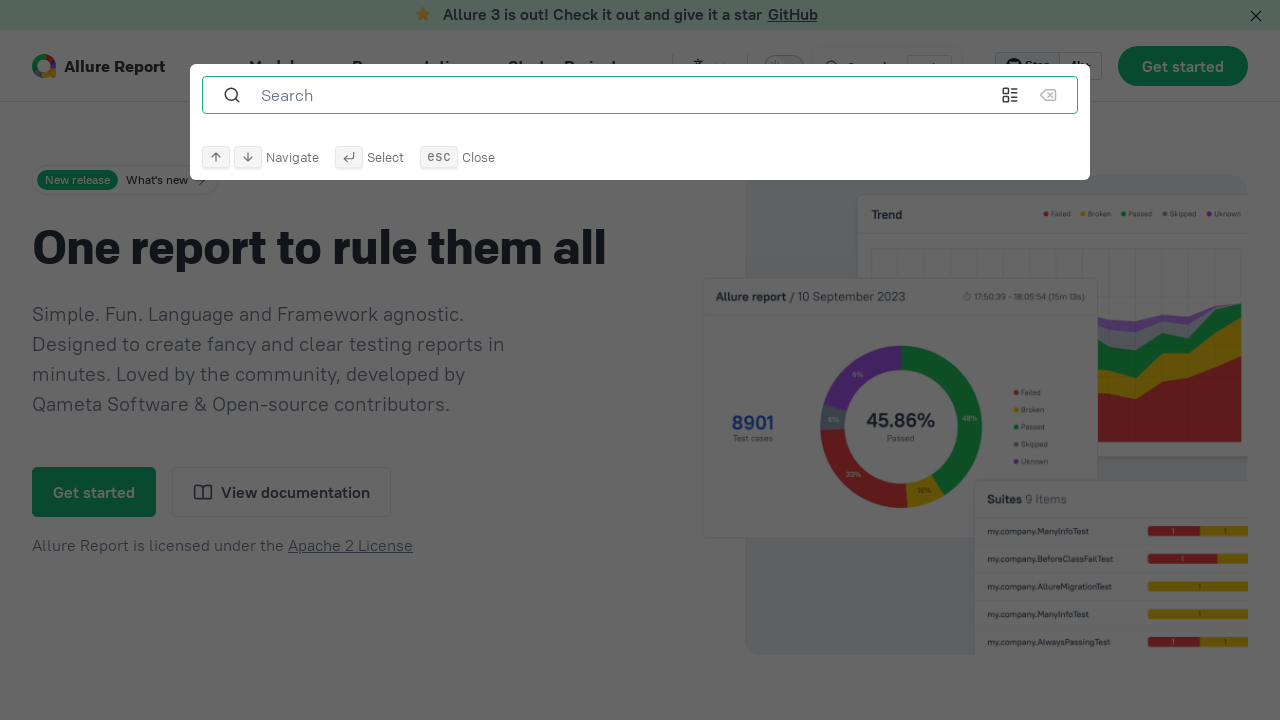

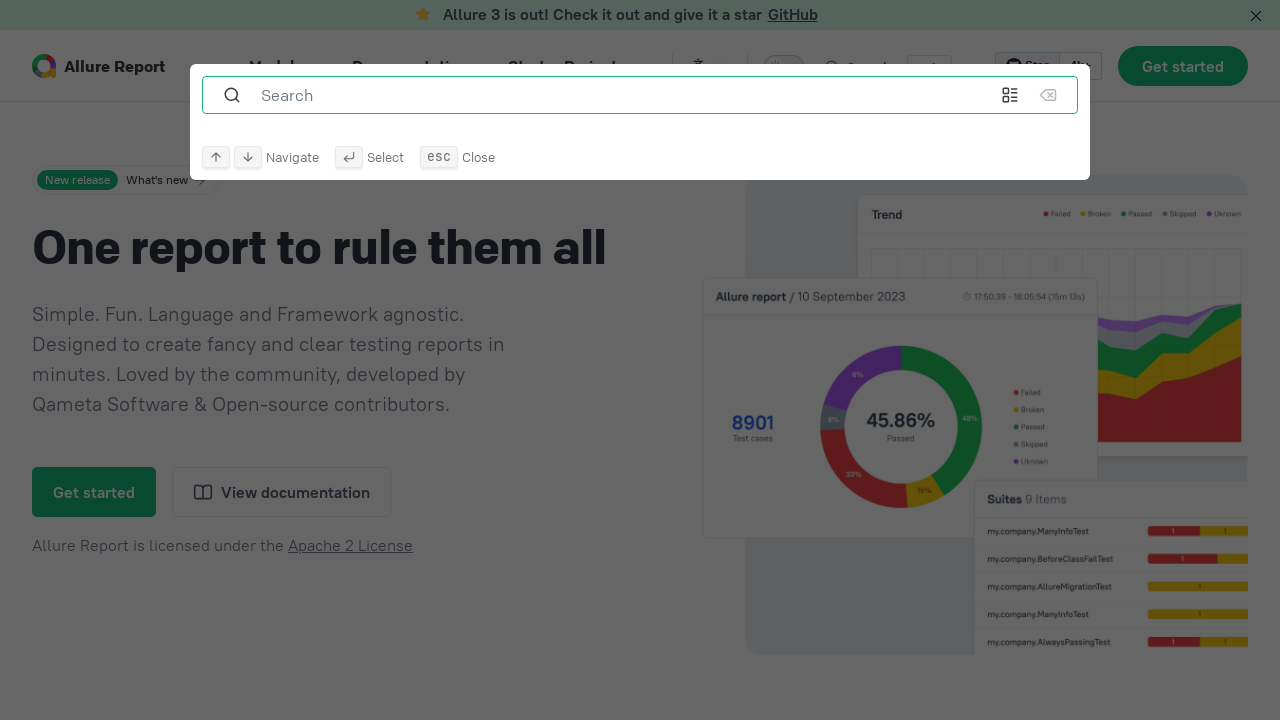